Navigates to the Rolls-Royce Motor Cars UK homepage and verifies the page loads successfully.

Starting URL: https://www.rolls-roycemotorcars.com/en_GB/home.html

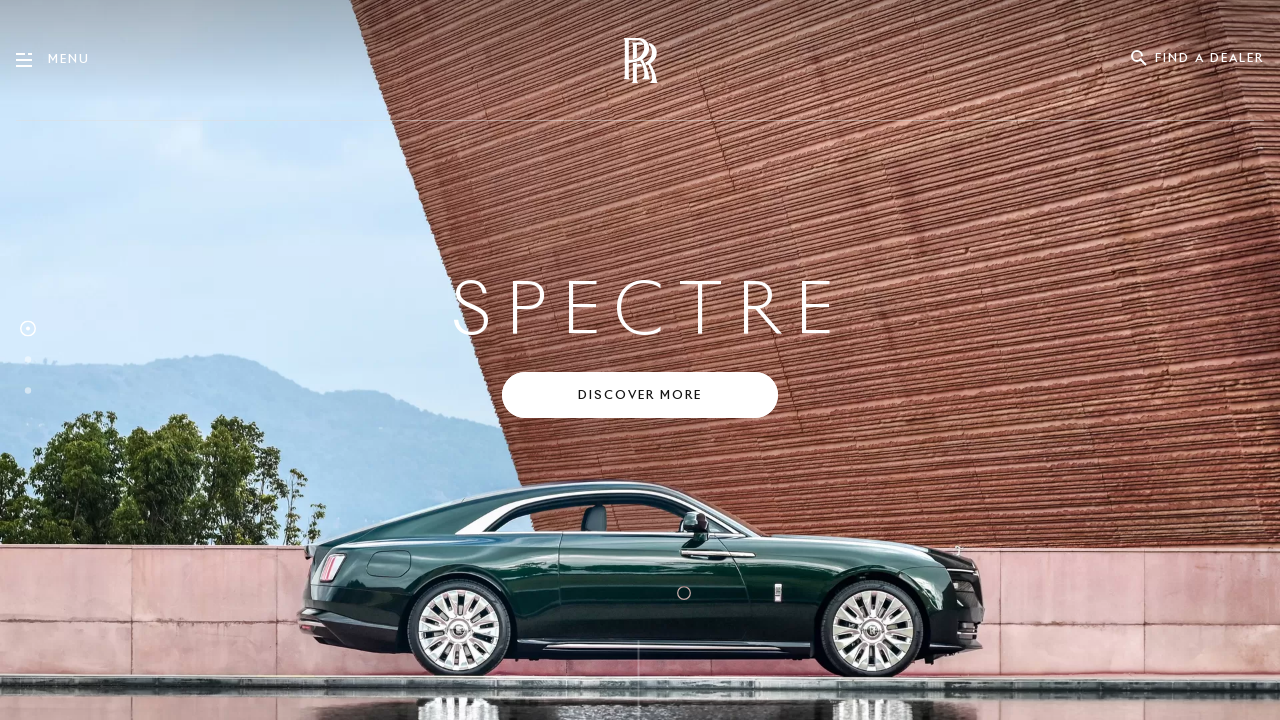

Waited for page DOM to be fully loaded
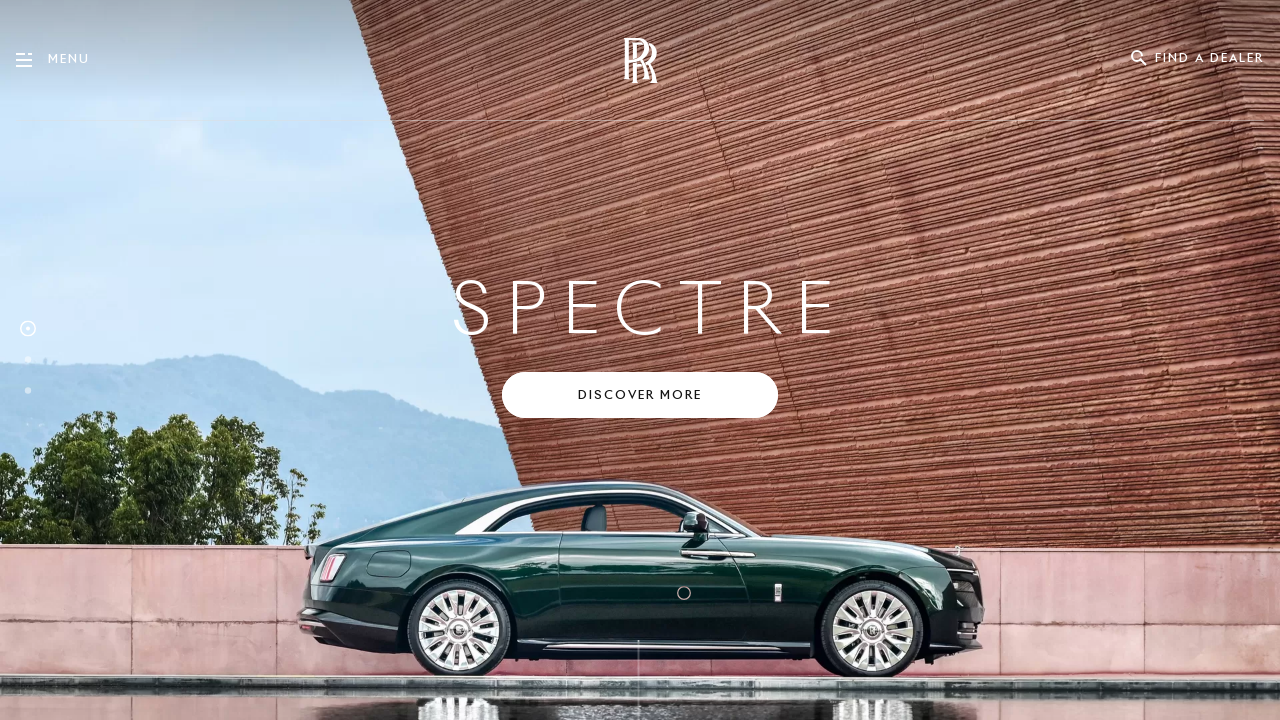

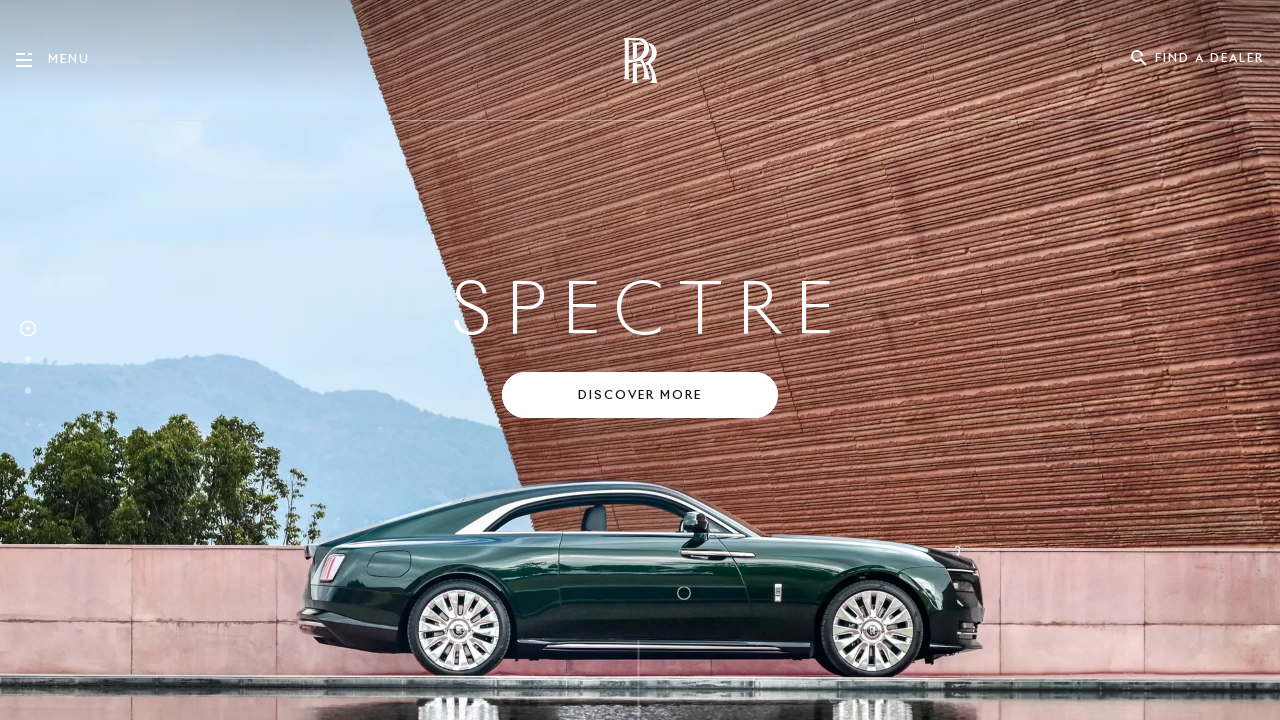